Tests confirm alert box by clicking Cancel, validating the confirmation message appears and the result text shows 'You Pressed Cancel'

Starting URL: https://demo.automationtesting.in/Alerts.html

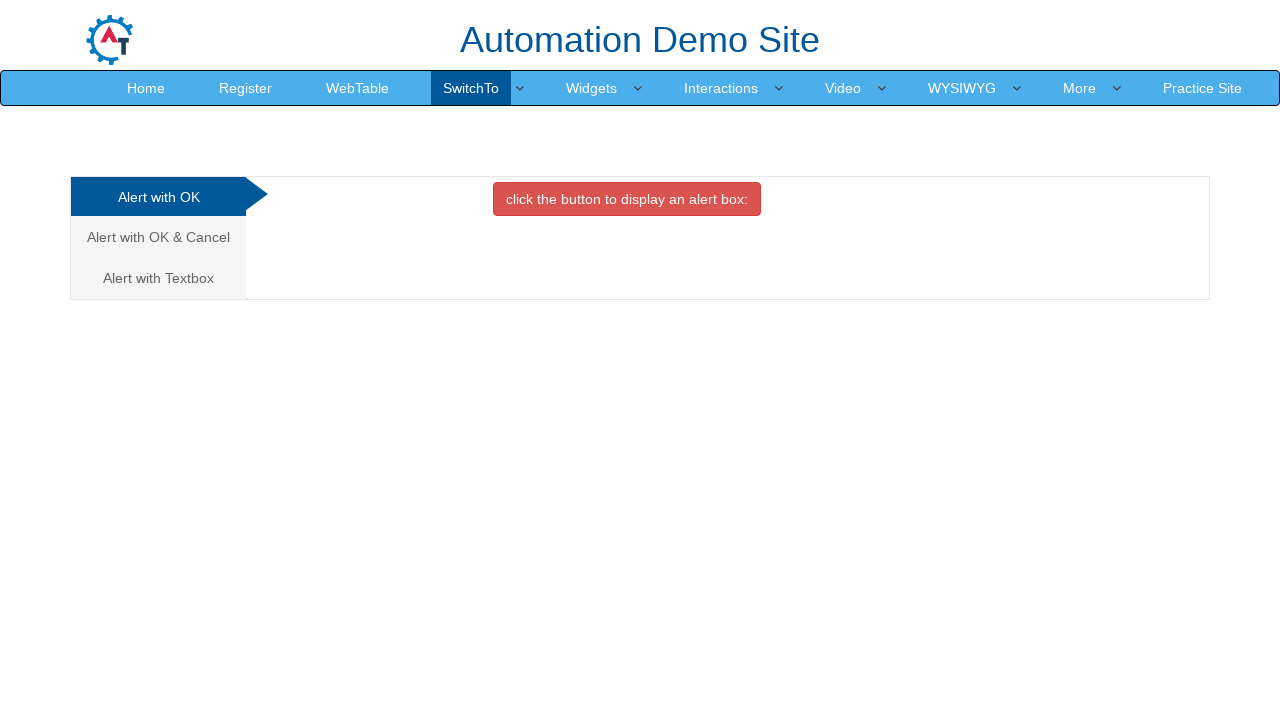

Registered dialog handler for confirm alert
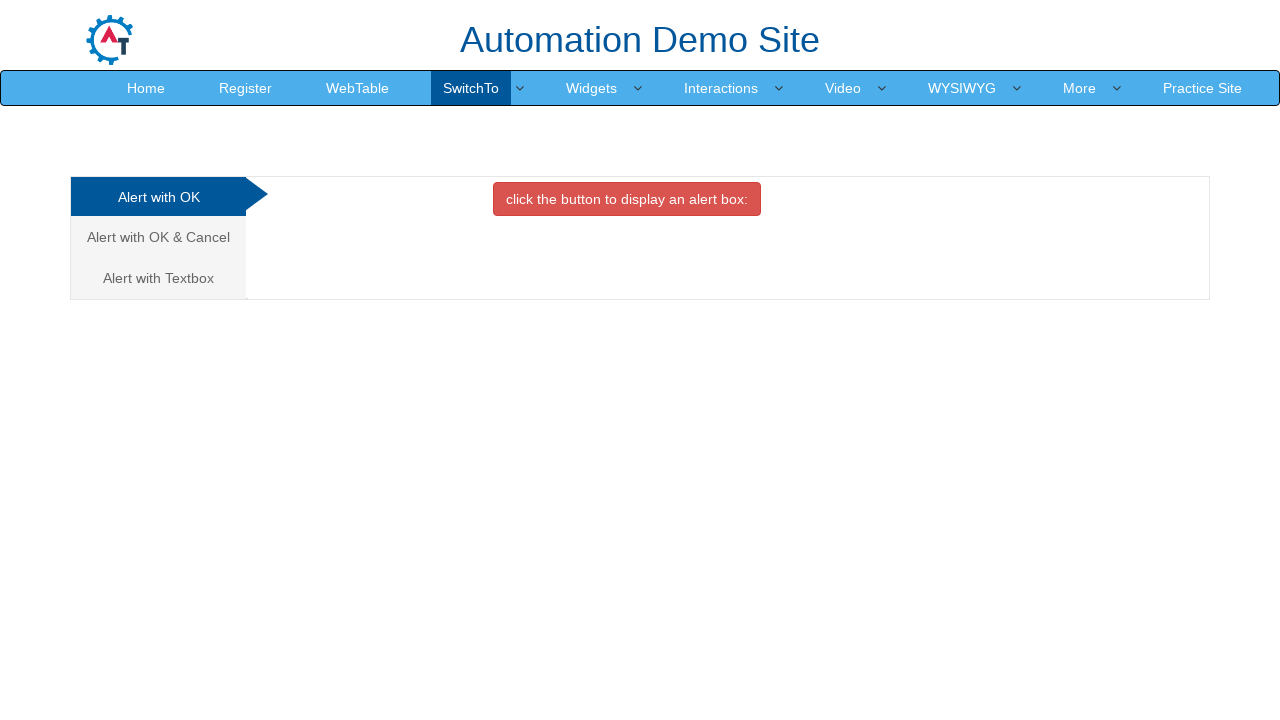

Dialog handler verified confirm alert type at (158, 237) on (//a[@class='analystic'])[2]
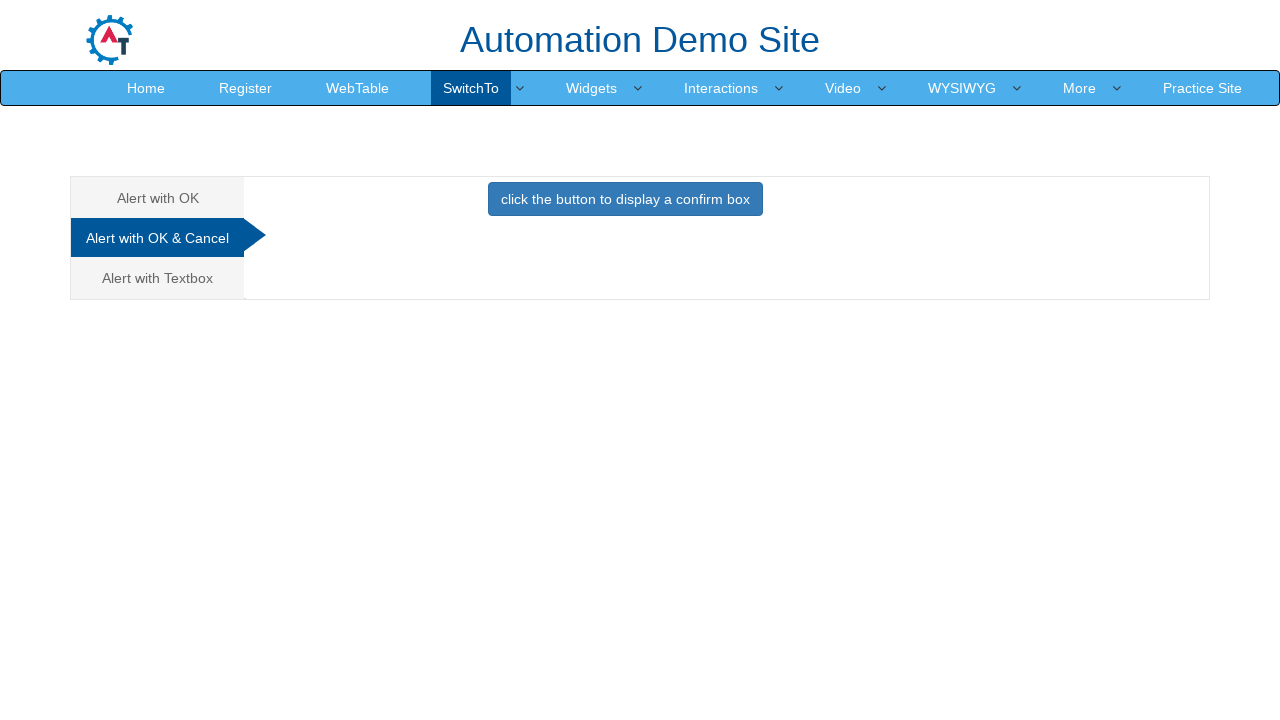

Clicked the confirm button to trigger the alert at (625, 199) on xpath=//button[@onclick='confirmbox()']
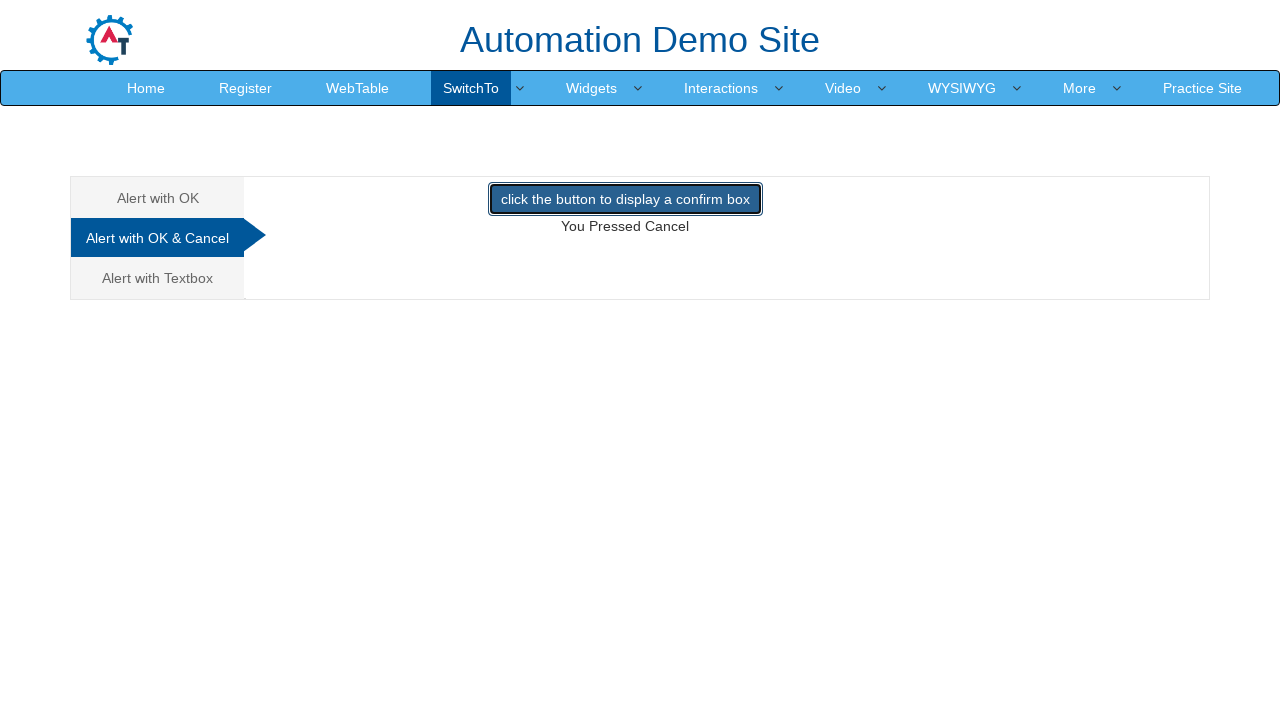

Waited for result element to appear
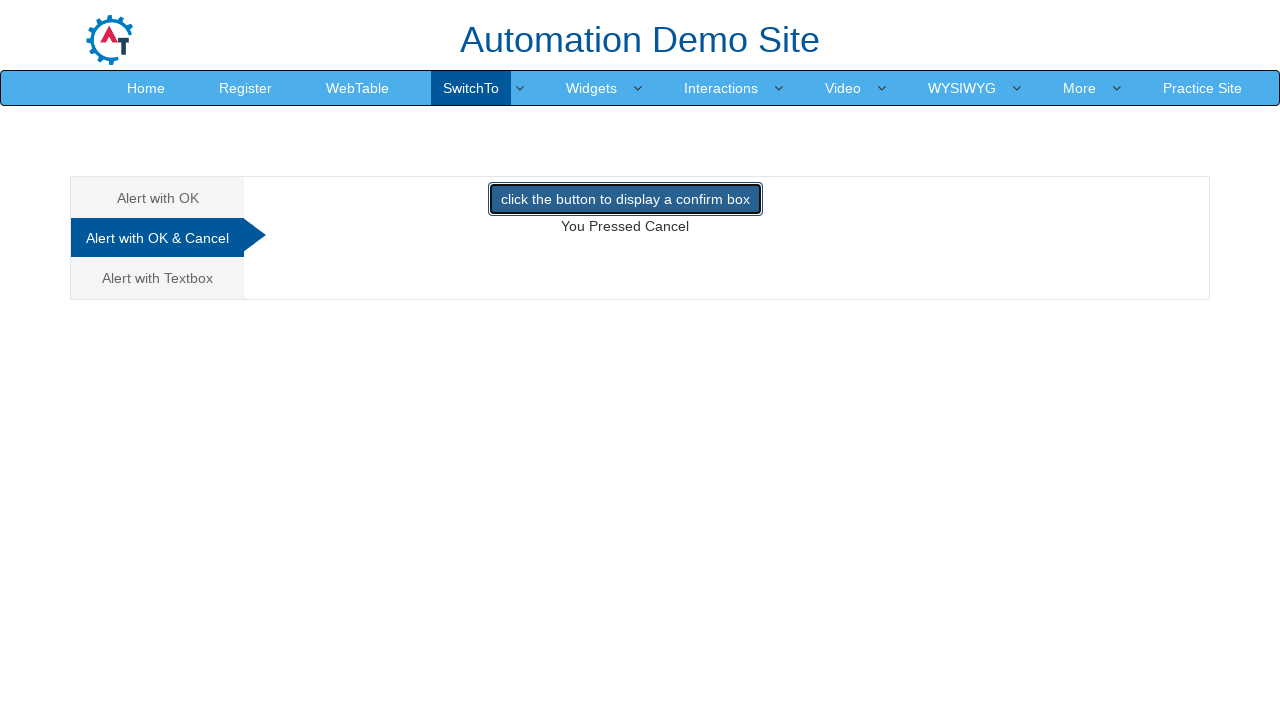

Verified result text shows 'You Pressed Cancel' after dismissing confirm alert
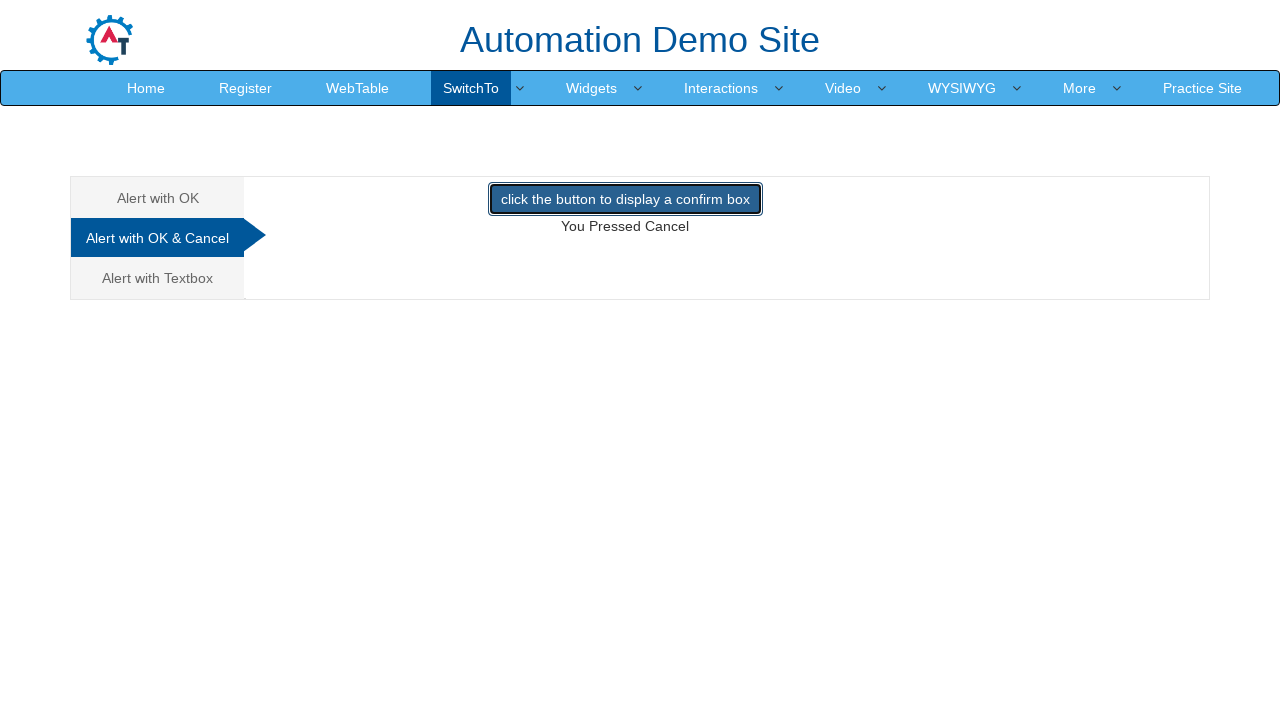

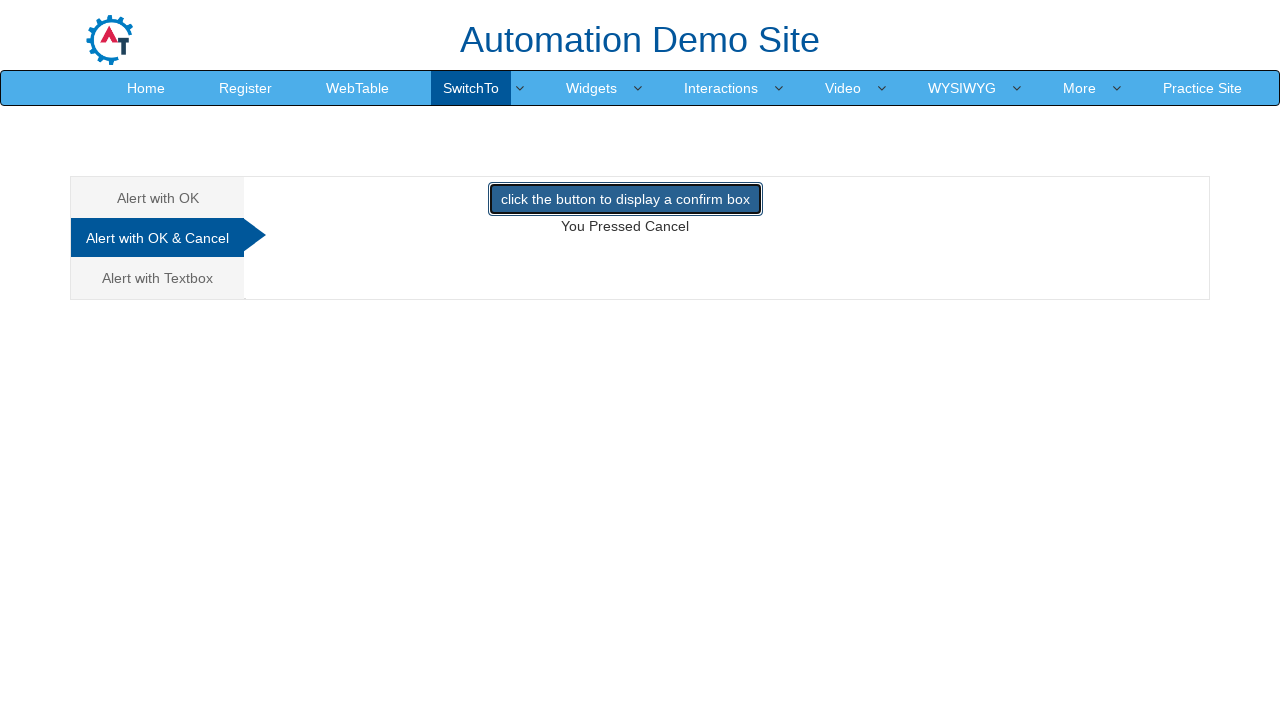